Tests keyboard key press functionality by sending BACKSPACE, ESCAPE, and SHIFT keys to the page and verifying the result text updates accordingly.

Starting URL: https://the-internet.herokuapp.com/key_presses

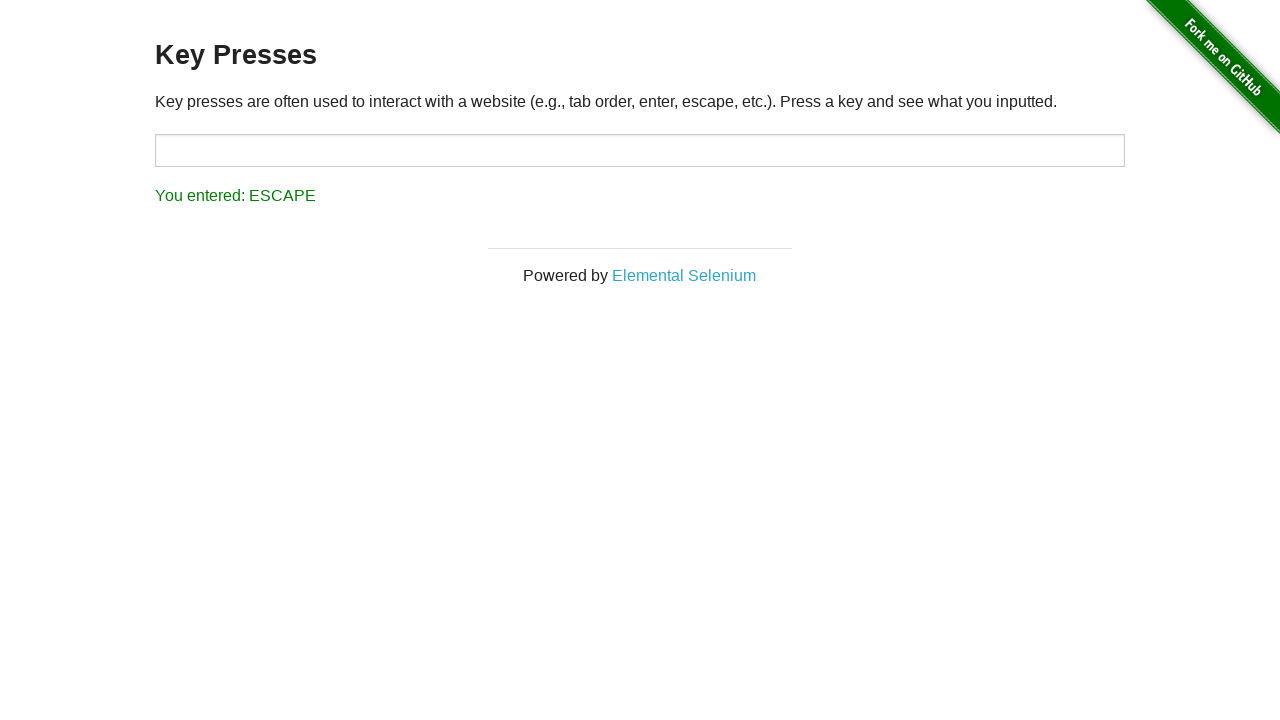

Pressed BACKSPACE key
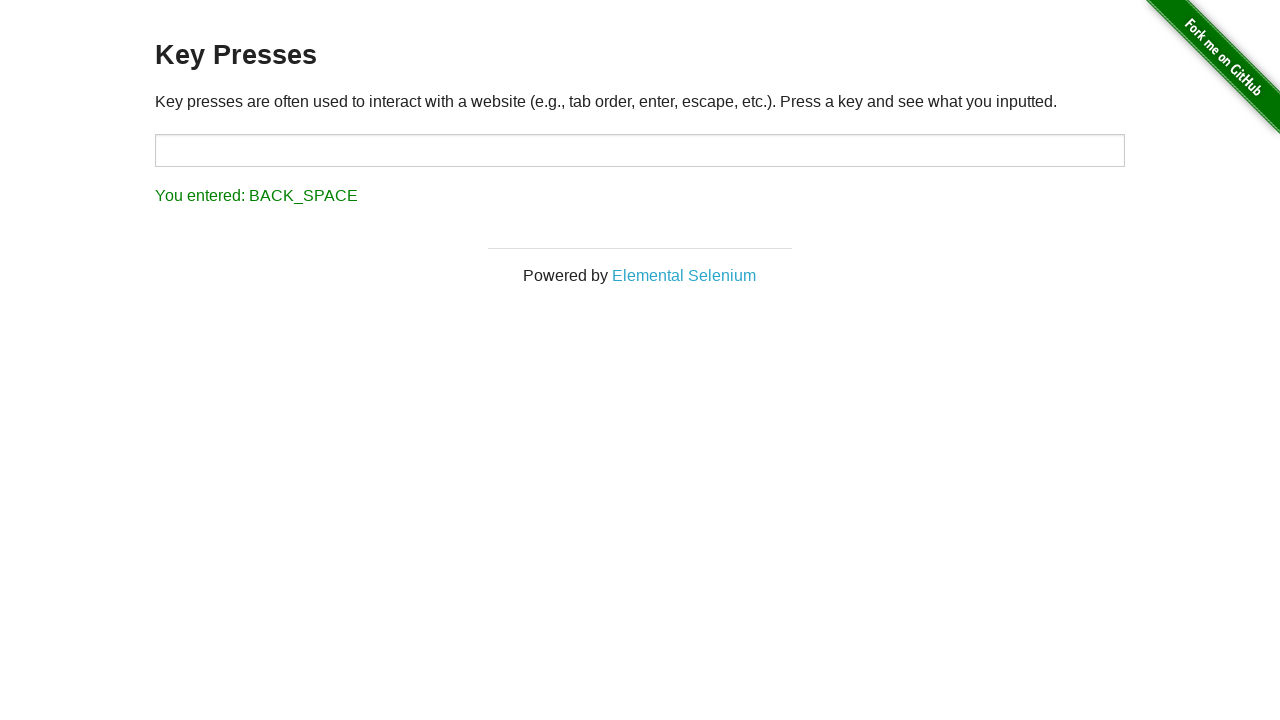

Result element loaded after BACKSPACE
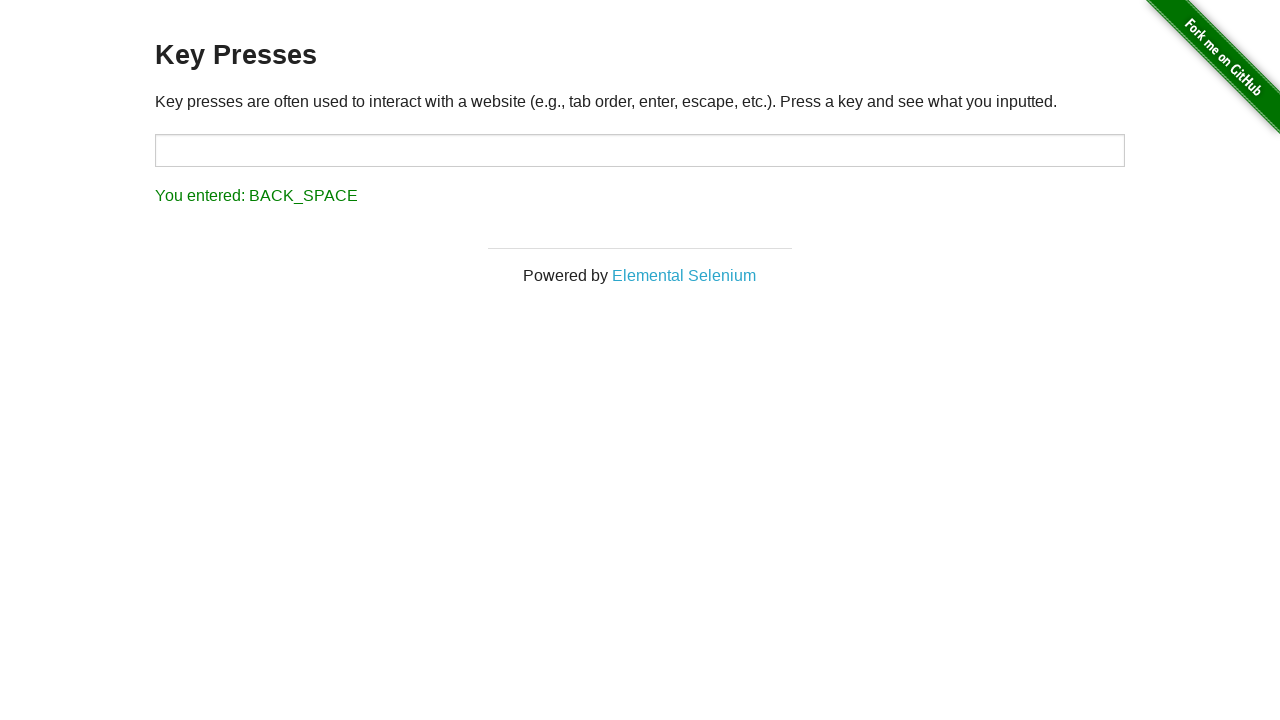

Retrieved result text after BACKSPACE: You entered: BACK_SPACE
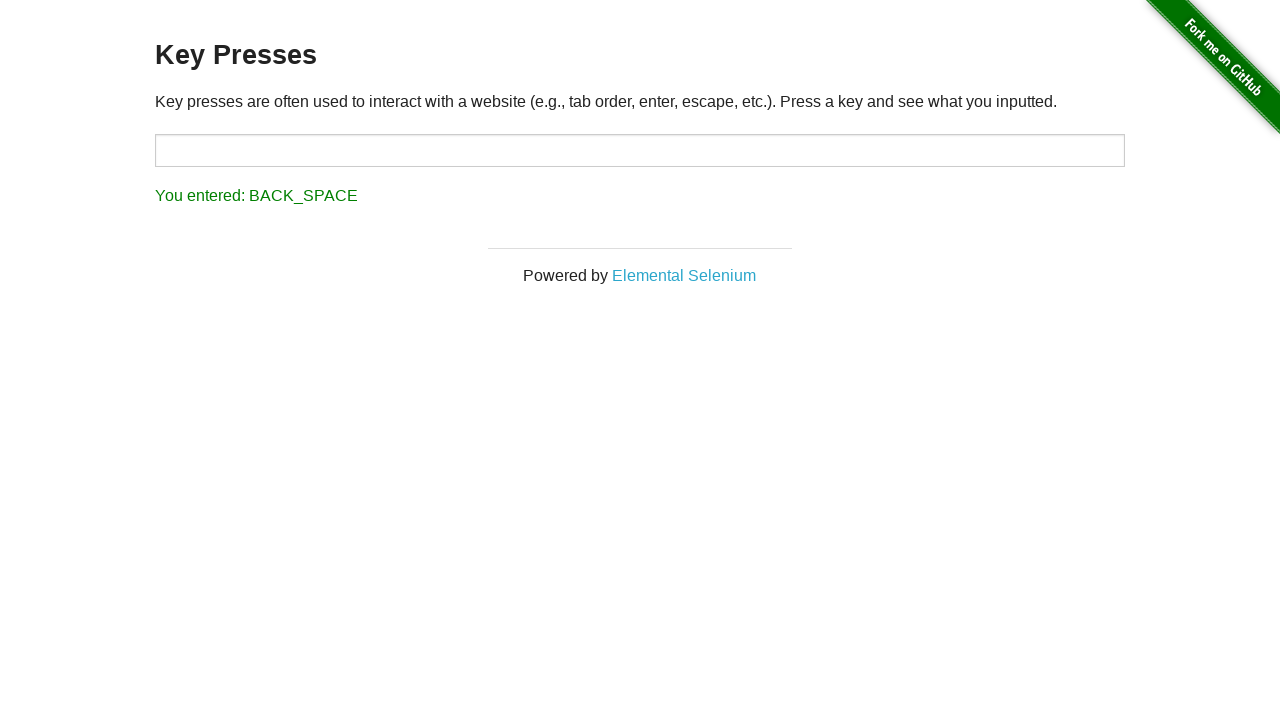

Pressed ESCAPE key
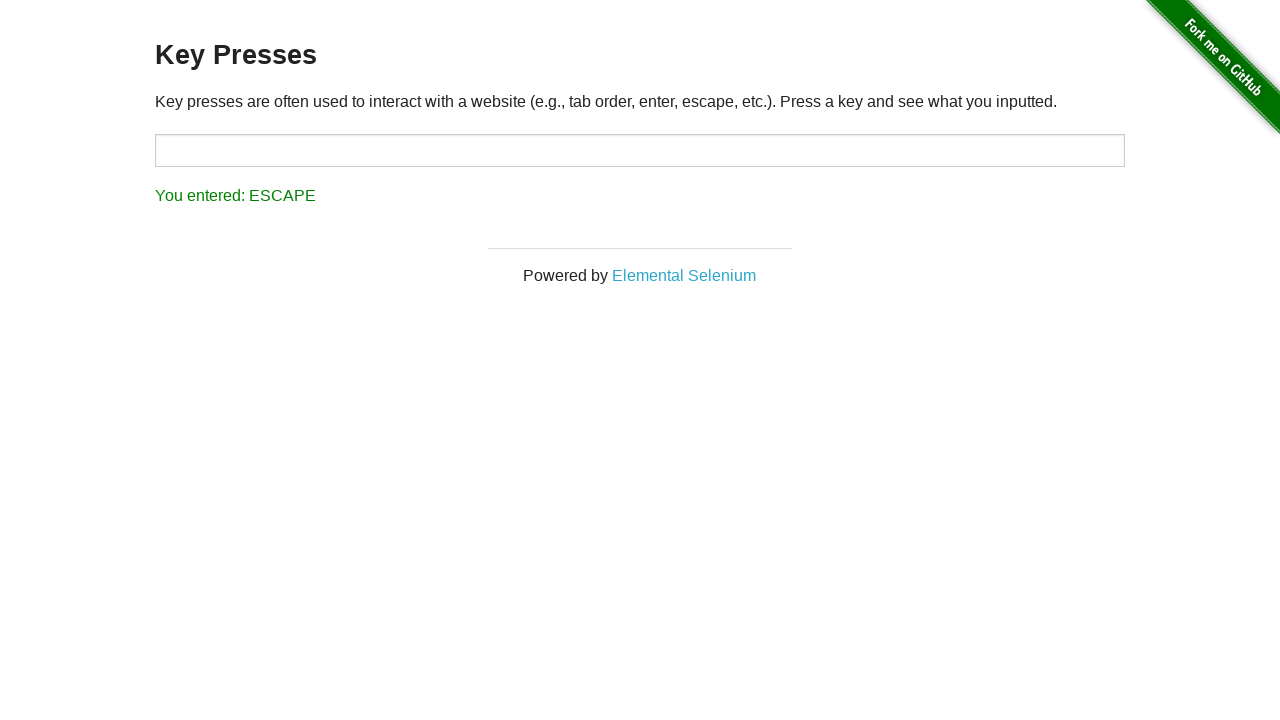

Retrieved result text after ESCAPE: You entered: ESCAPE
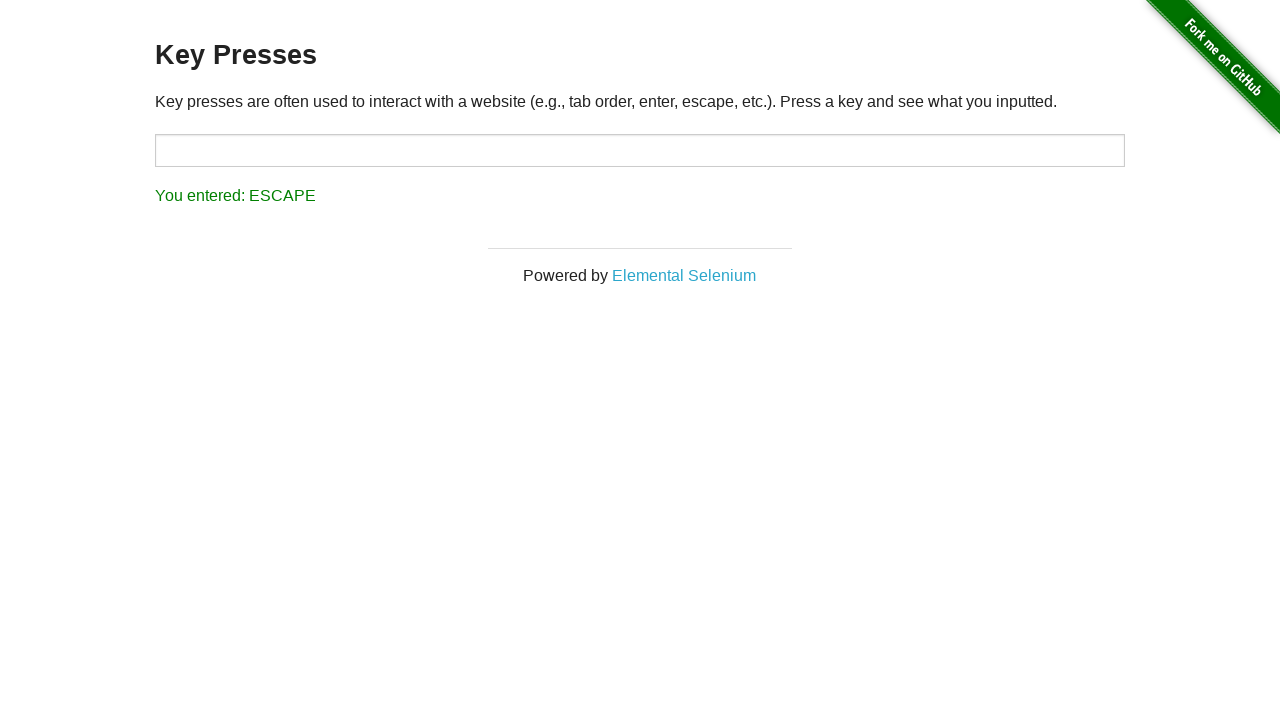

Pressed SHIFT key
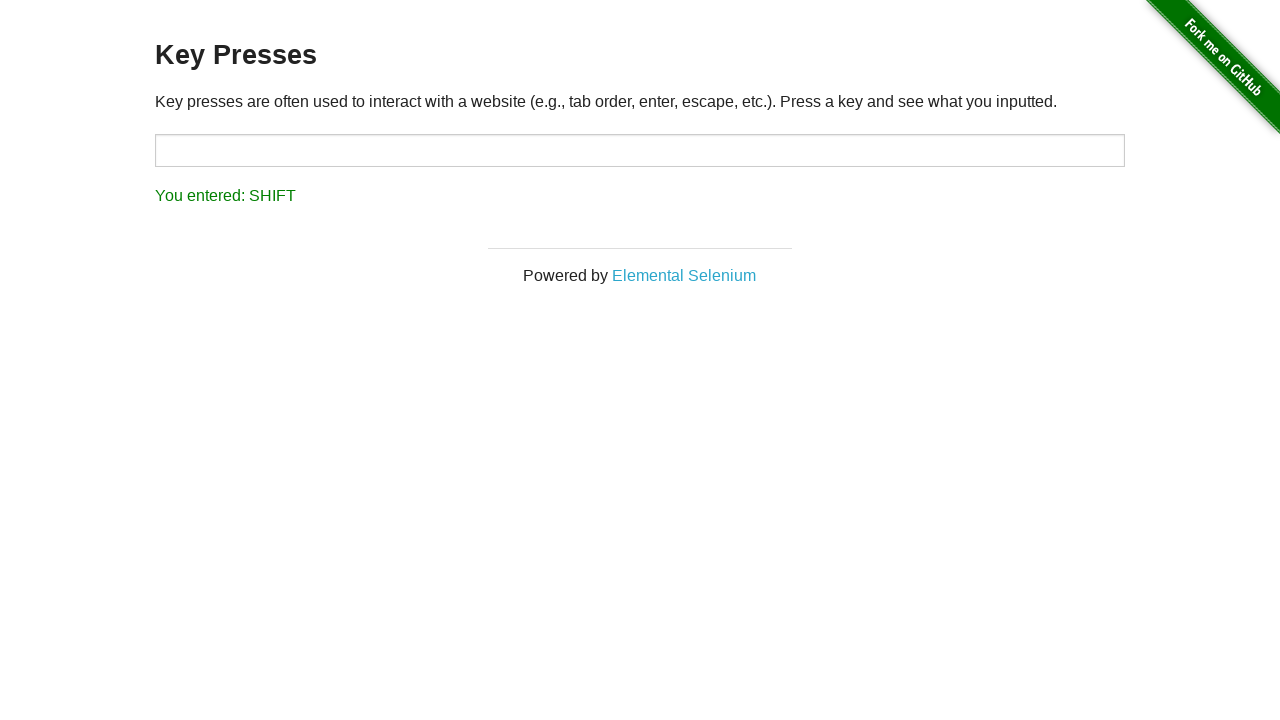

Retrieved result text after SHIFT: You entered: SHIFT
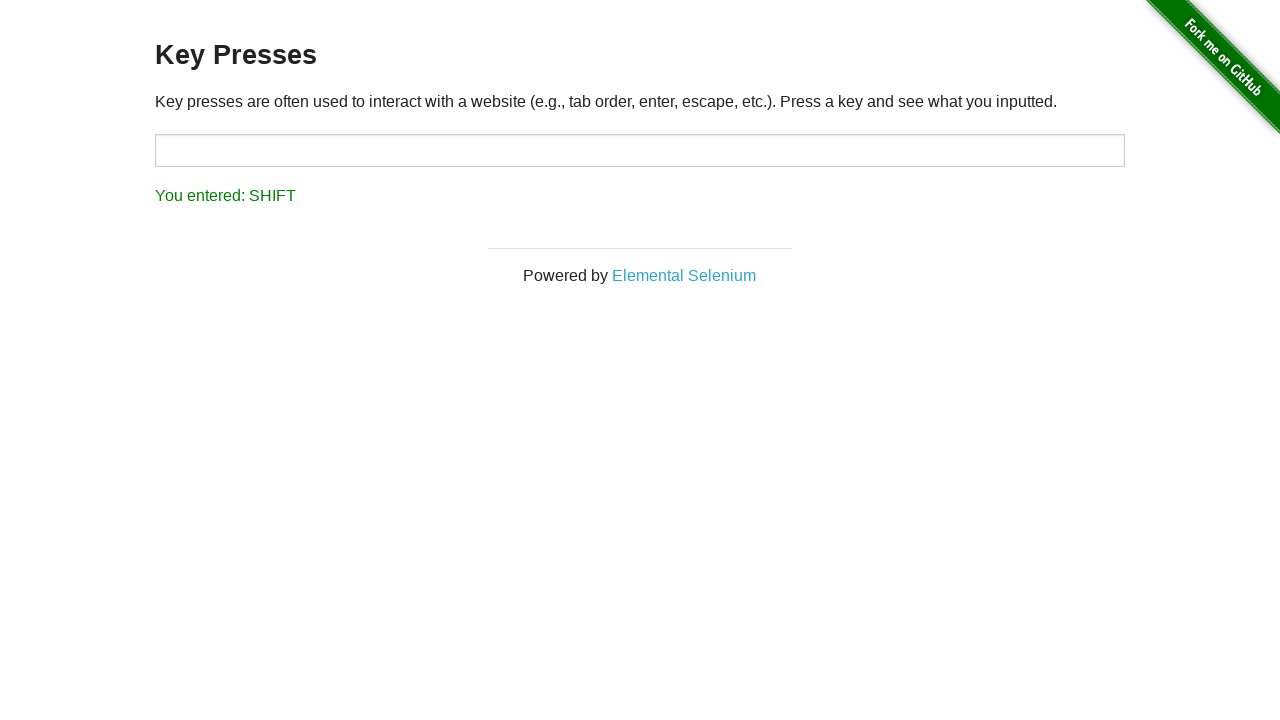

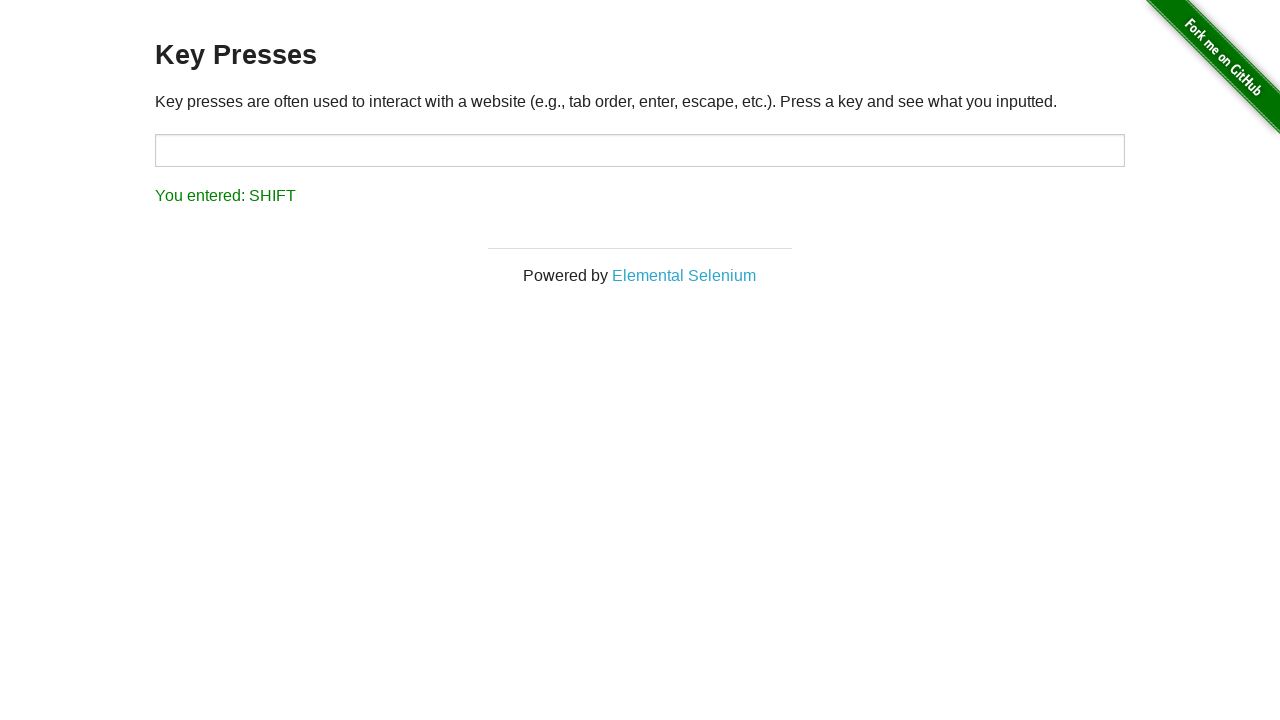